Tests multi-select functionality by holding Control key and clicking multiple list items to select them

Starting URL: https://seleniumui.moderntester.pl/selectable.php

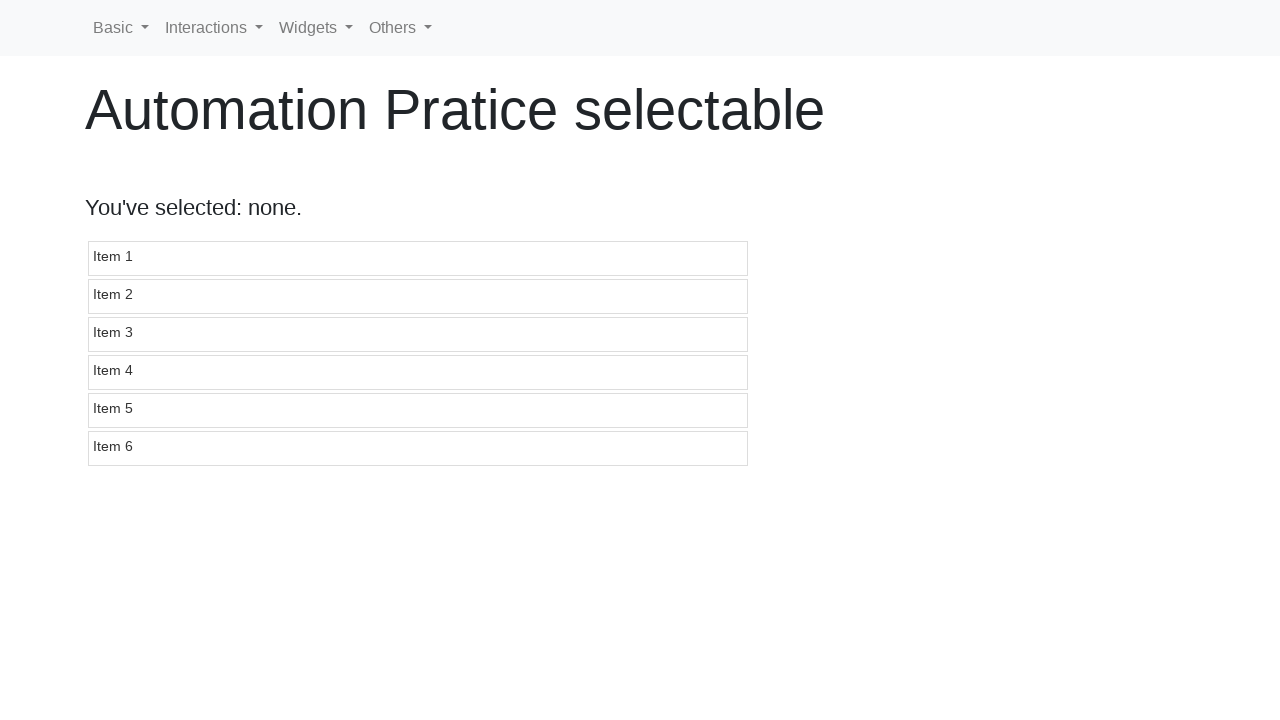

Navigated to selectable.php test page
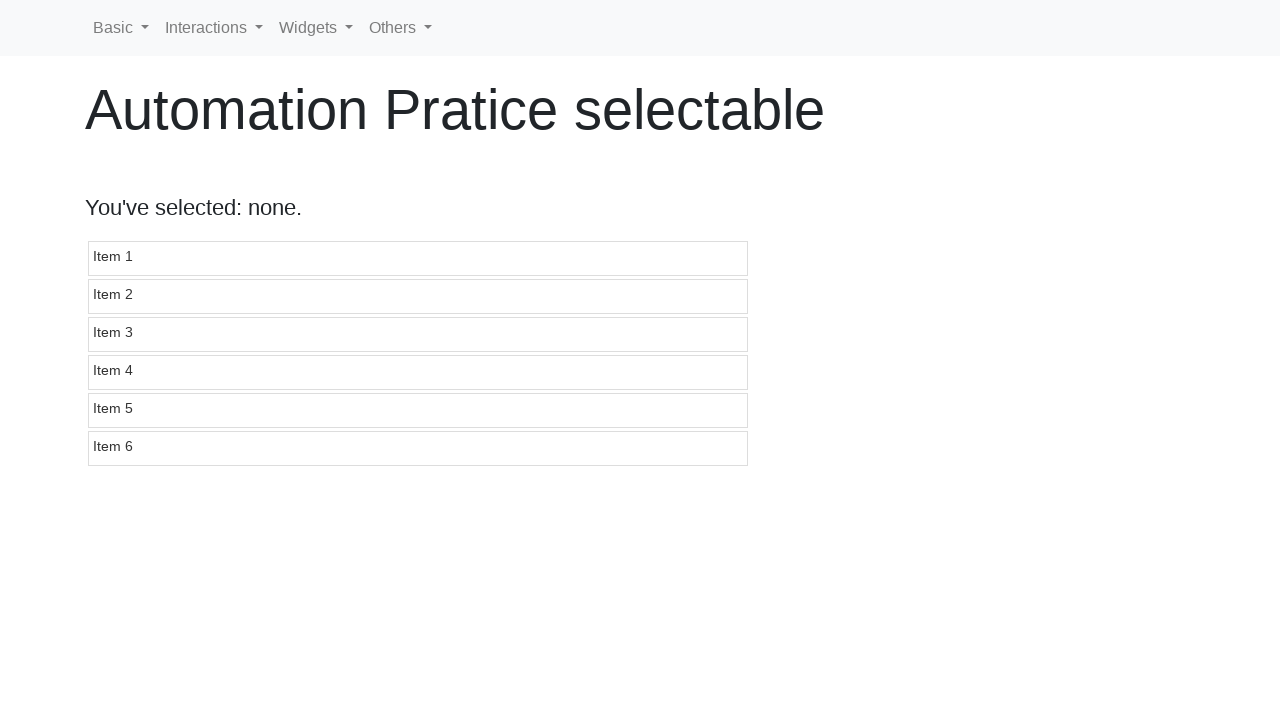

Clicked first list item while holding Control key at (418, 258) on #selectable li:first-child
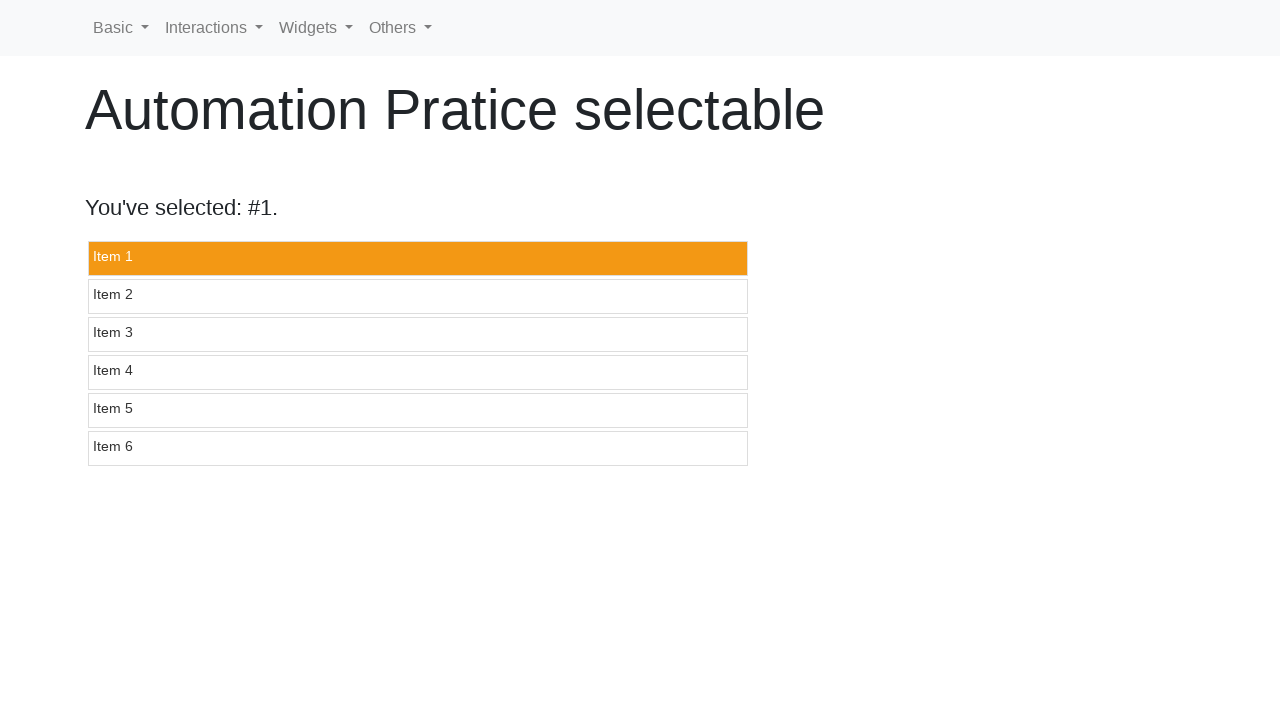

Clicked third list item while holding Control key at (418, 334) on #selectable li:nth-child(3)
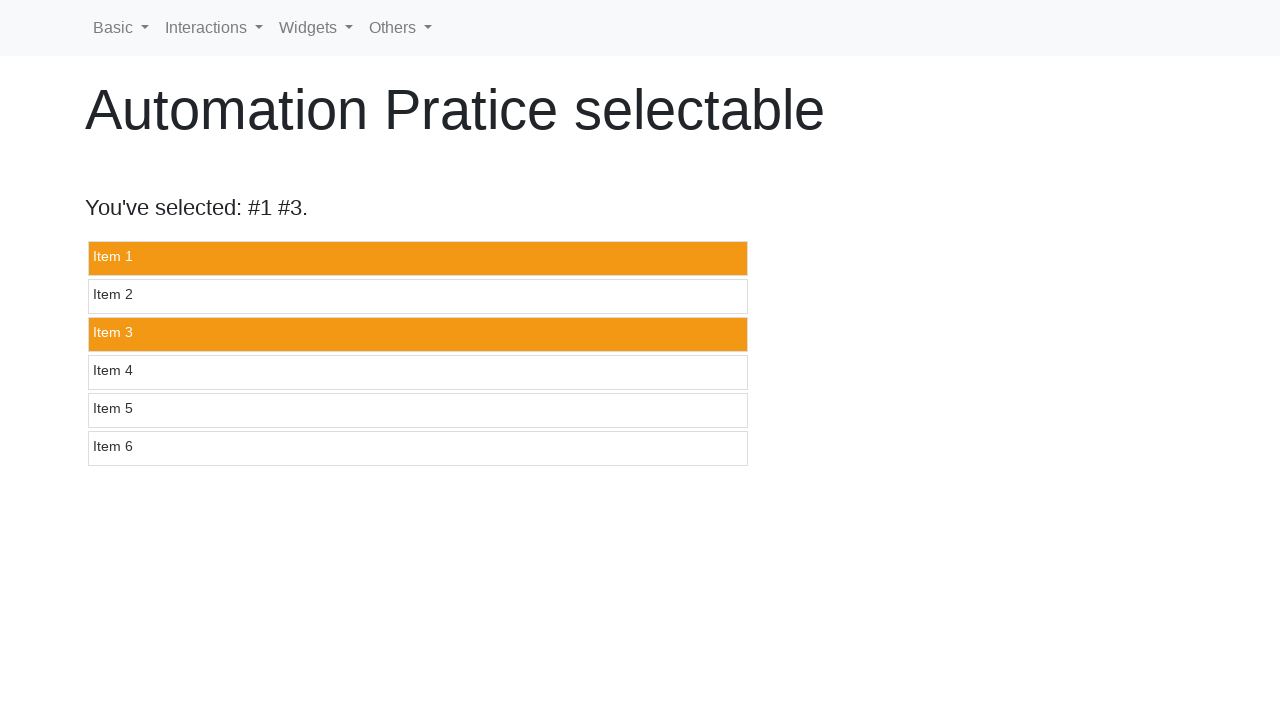

Clicked fourth list item while holding Control key at (418, 372) on #selectable li:nth-child(4)
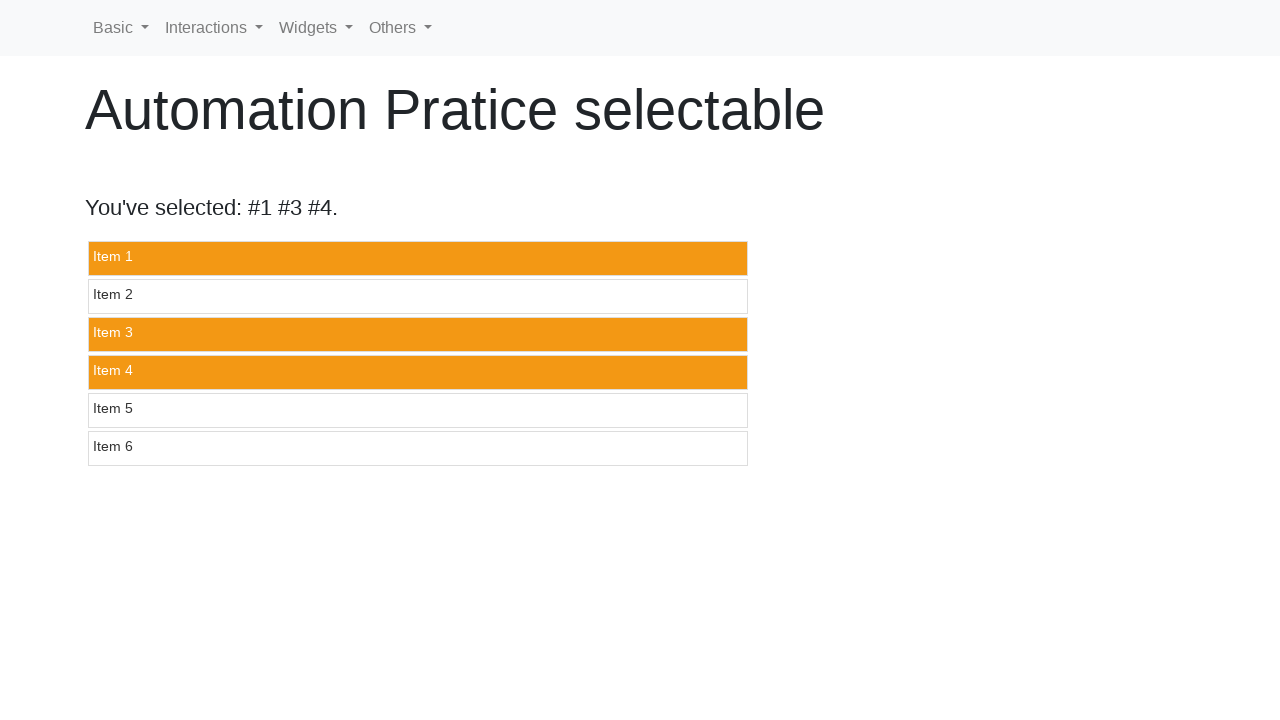

Feedback element loaded after multi-select operations
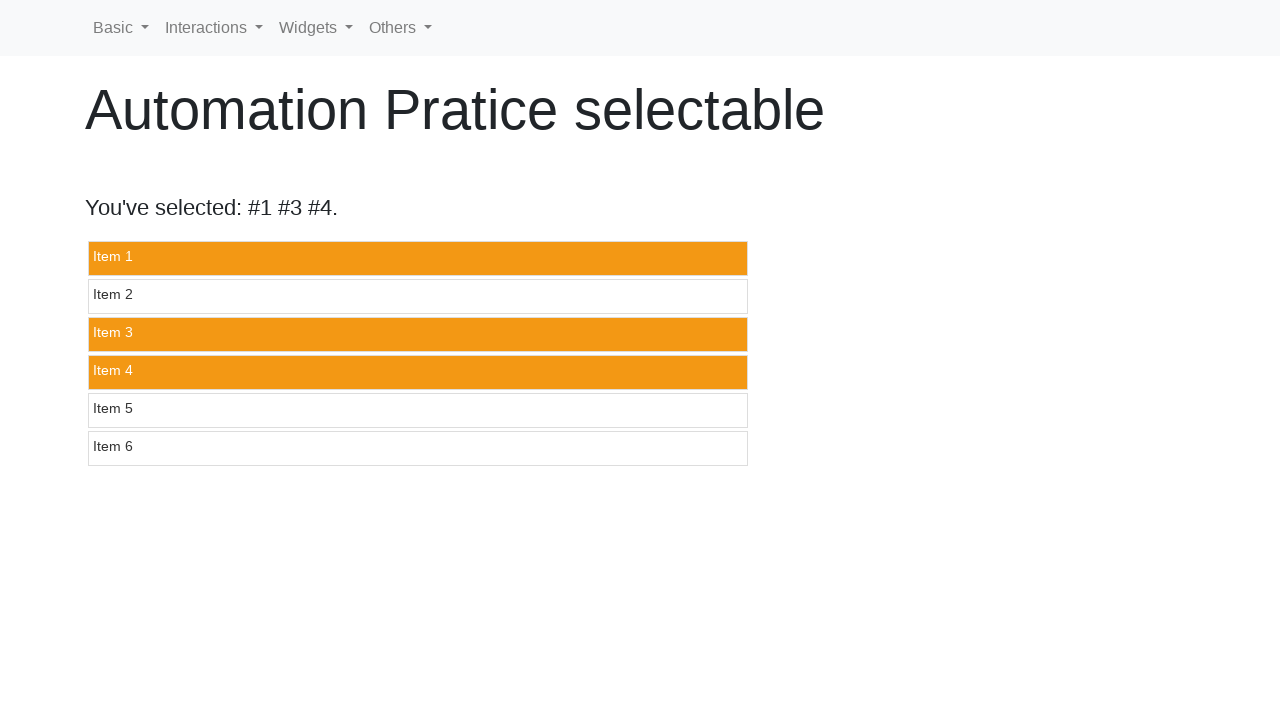

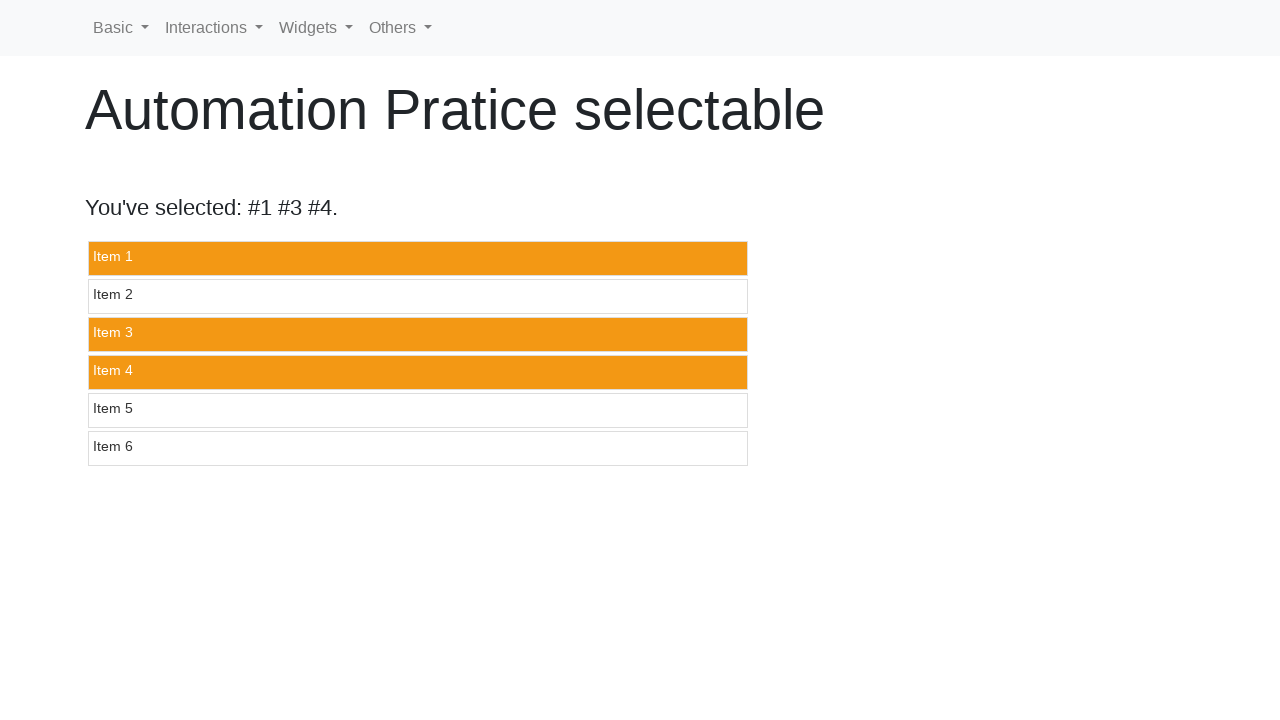